Tests keyboard action by pressing Ctrl+K shortcut which typically opens a search dialog

Starting URL: https://www.selenium.dev/documentation/webdriver/actions_api/keyboard/

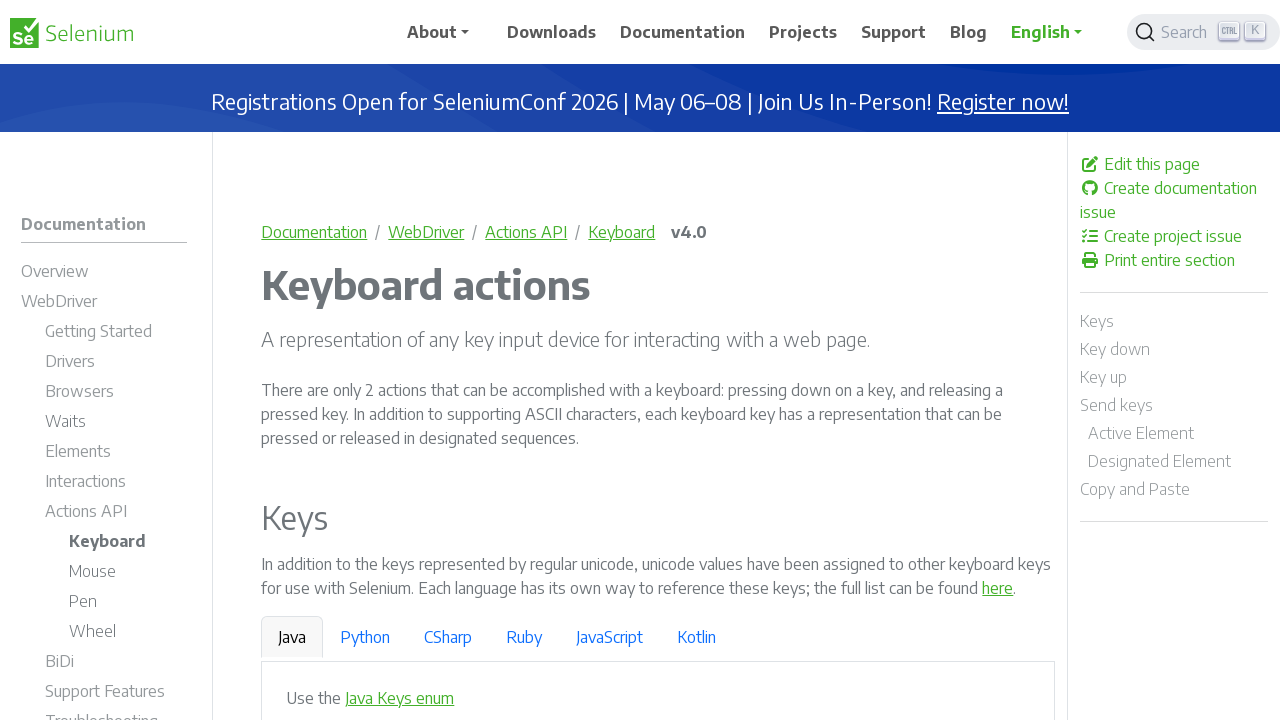

Navigated to Selenium WebDriver keyboard actions documentation page
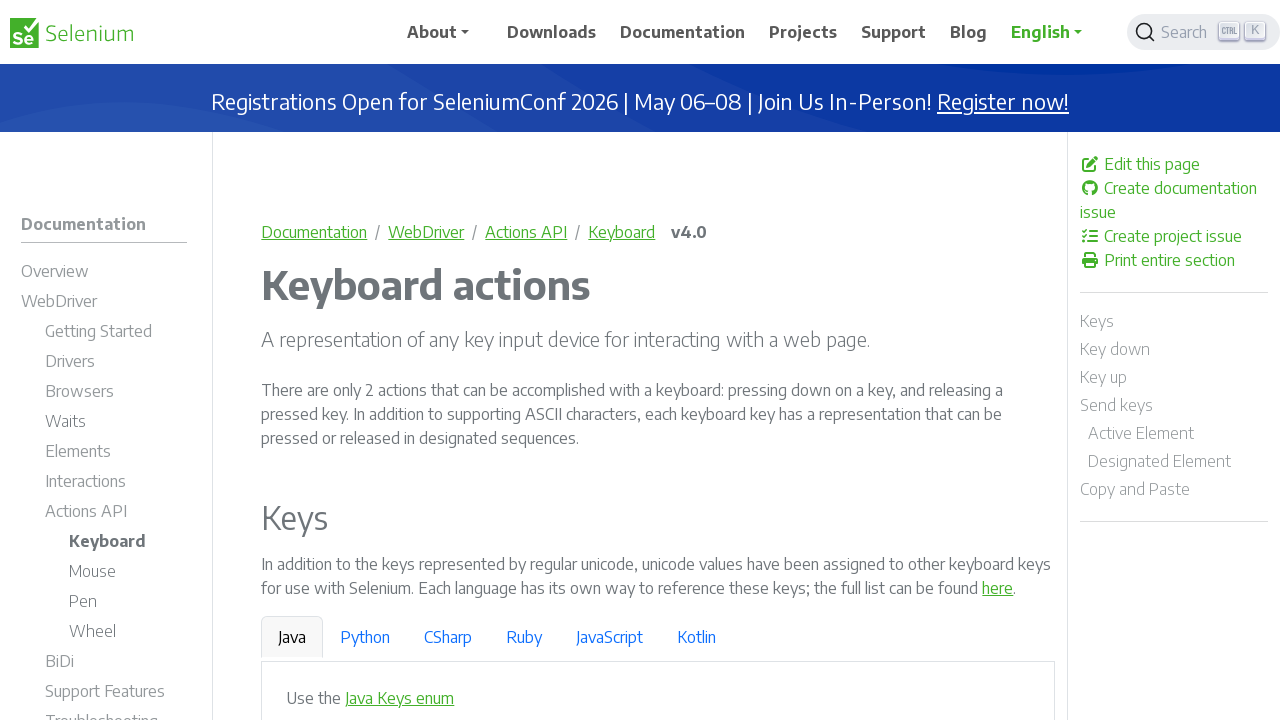

Pressed Ctrl+K keyboard shortcut to open search dialog
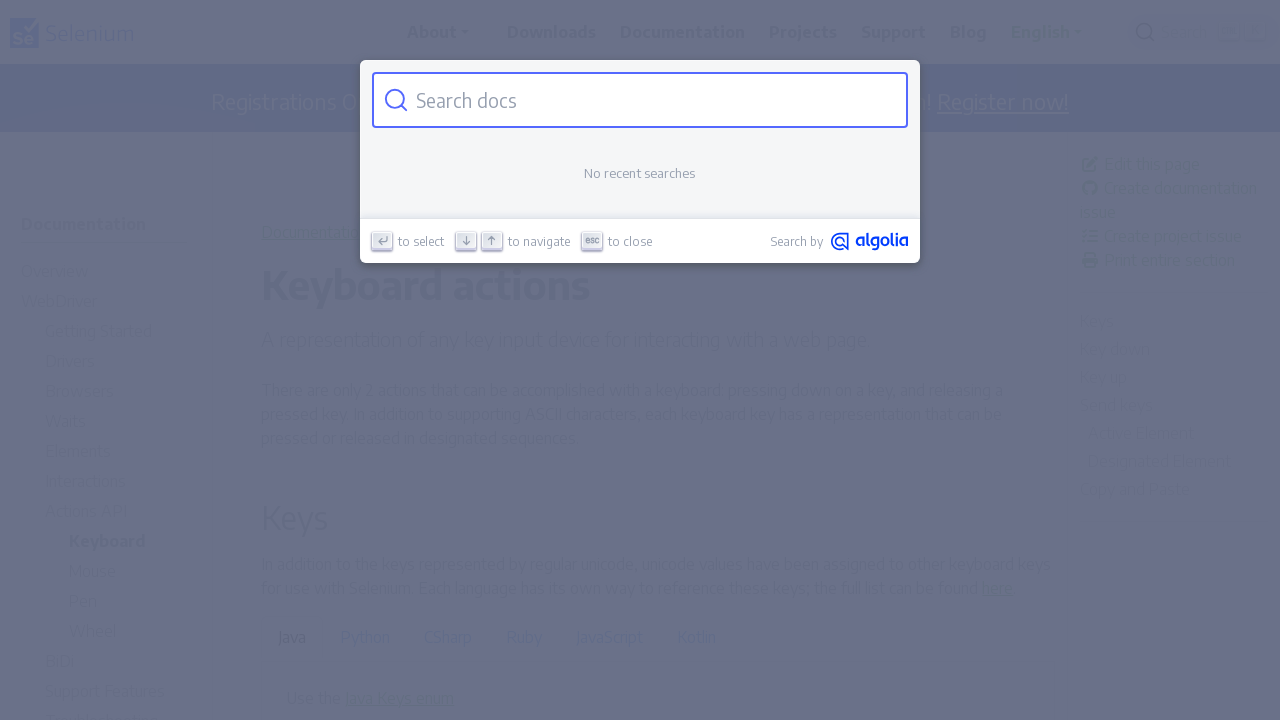

Waited 2 seconds for search dialog to appear
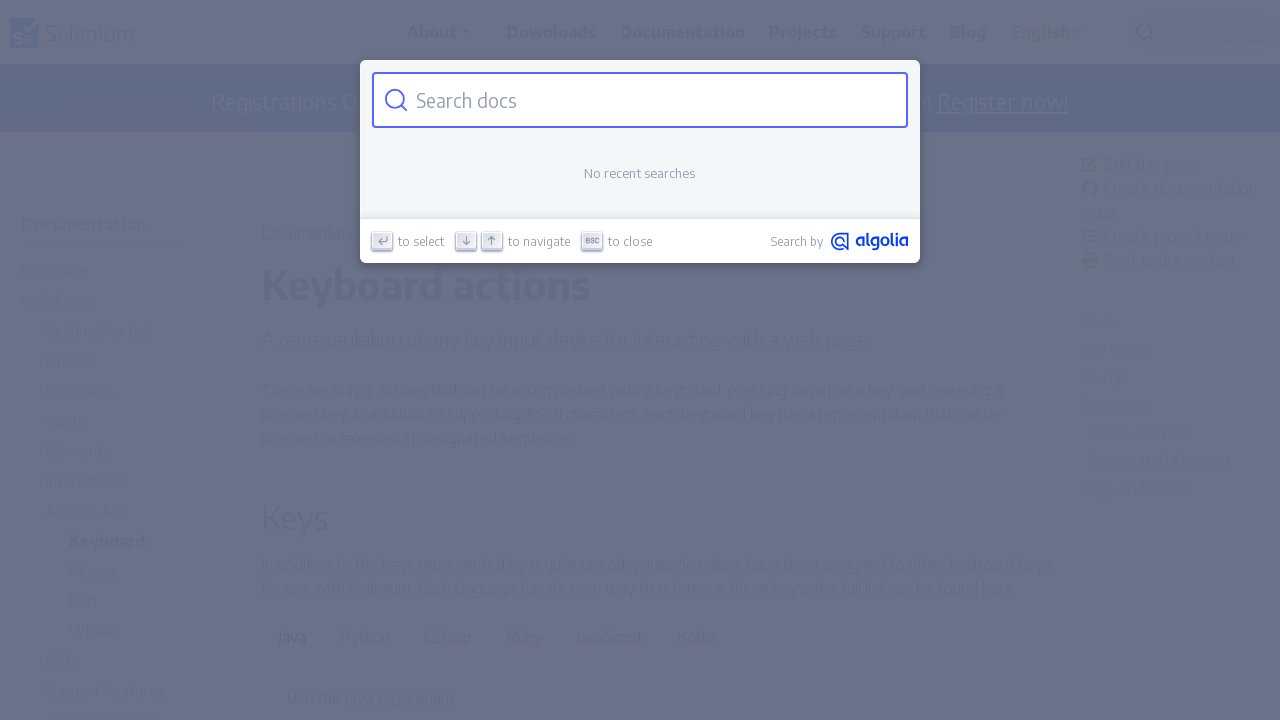

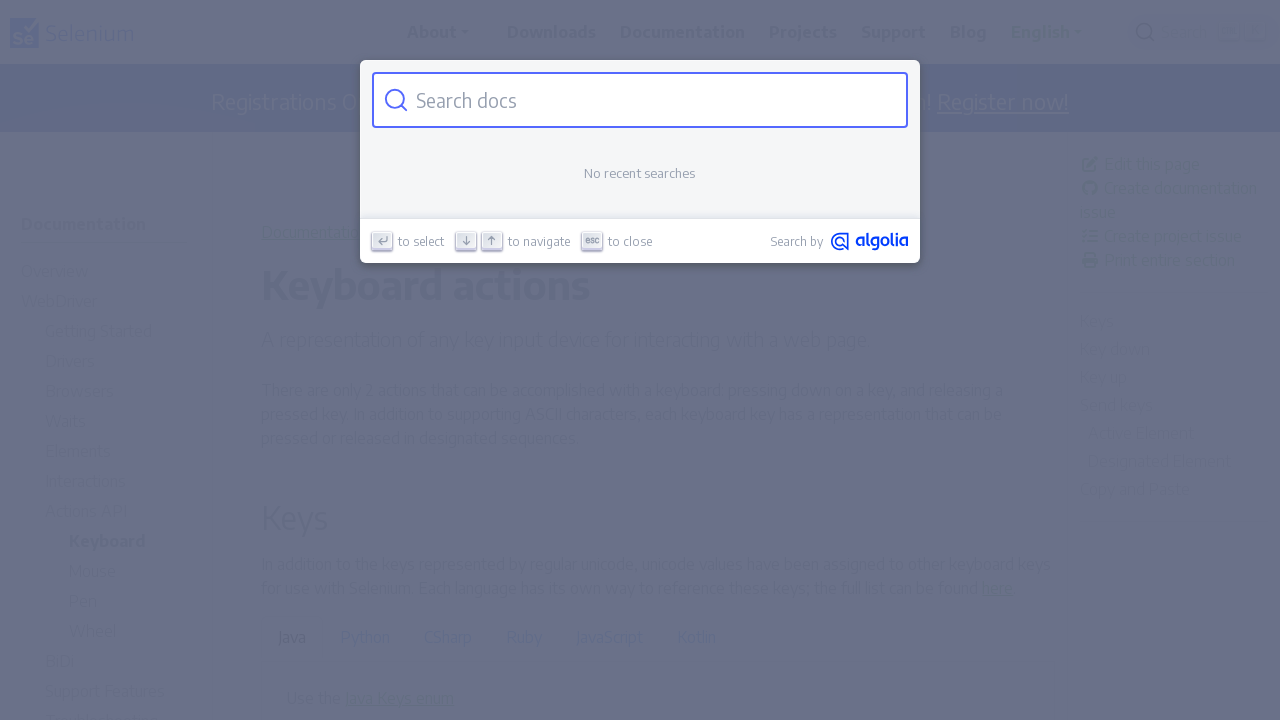